Navigates to Virgin Australia website homepage and waits for the page to load. The original test had all browser actions commented out, so this only verifies the page loads successfully.

Starting URL: https://www.virginaustralia.com

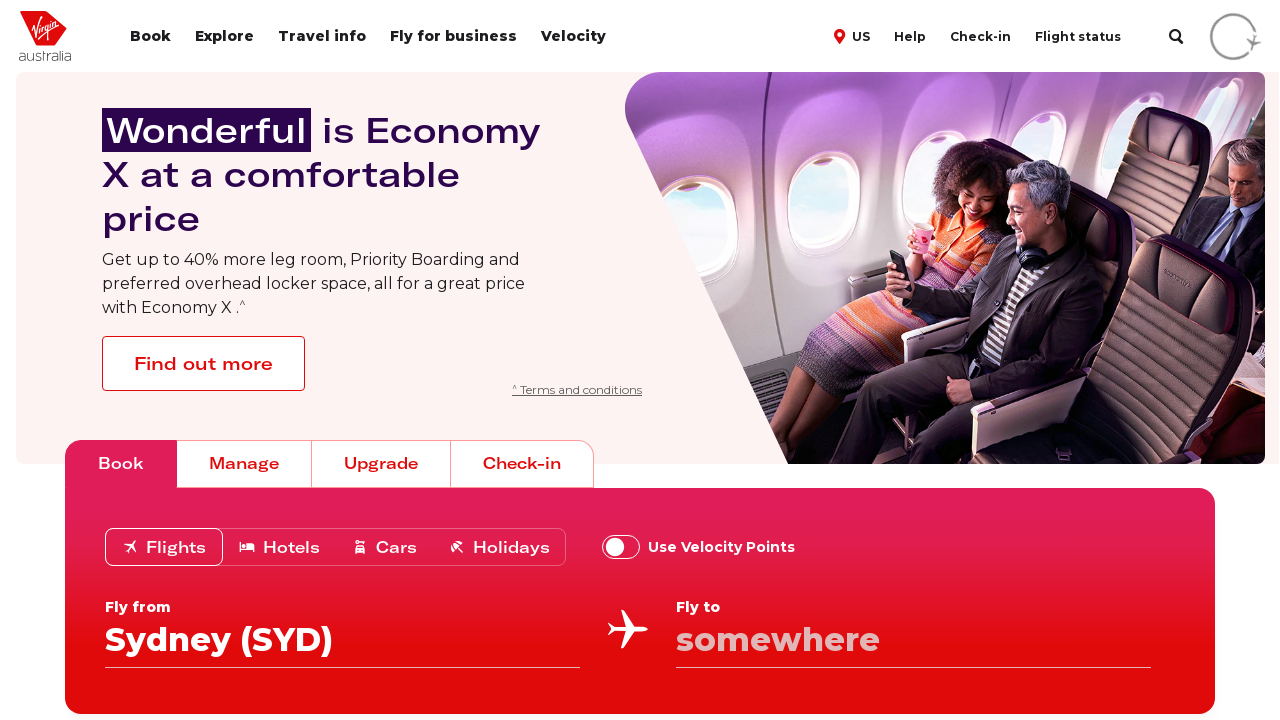

Waited for Virgin Australia homepage to load (domcontentloaded state)
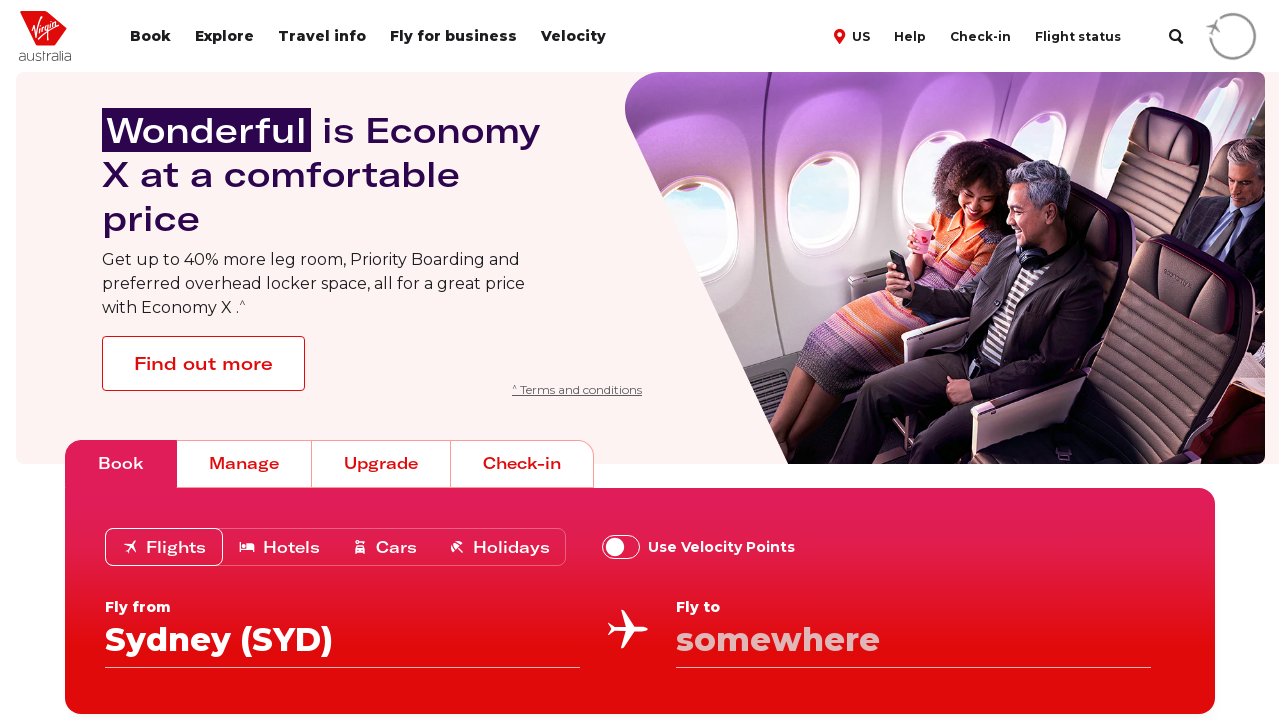

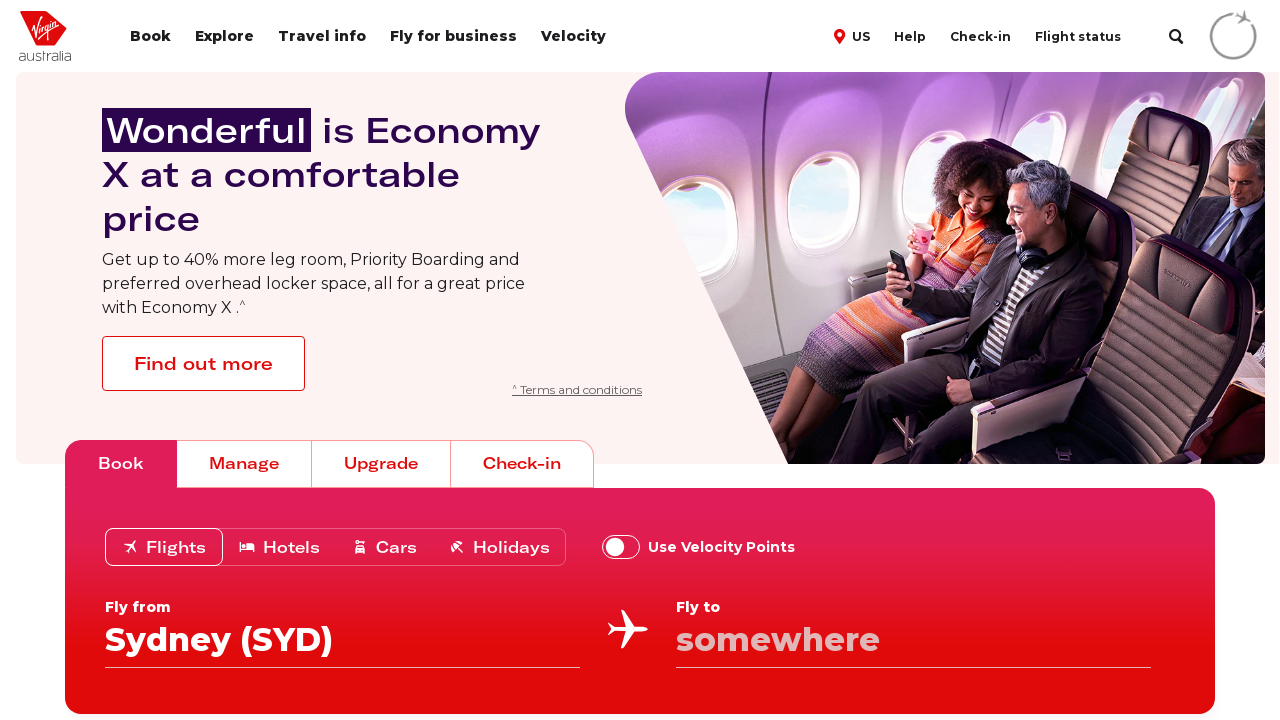